Tests JavaScript Confirm popup by clicking the JS Confirm button, dismissing the dialog, then clicking again and accepting it

Starting URL: http://the-internet.herokuapp.com/javascript_alerts

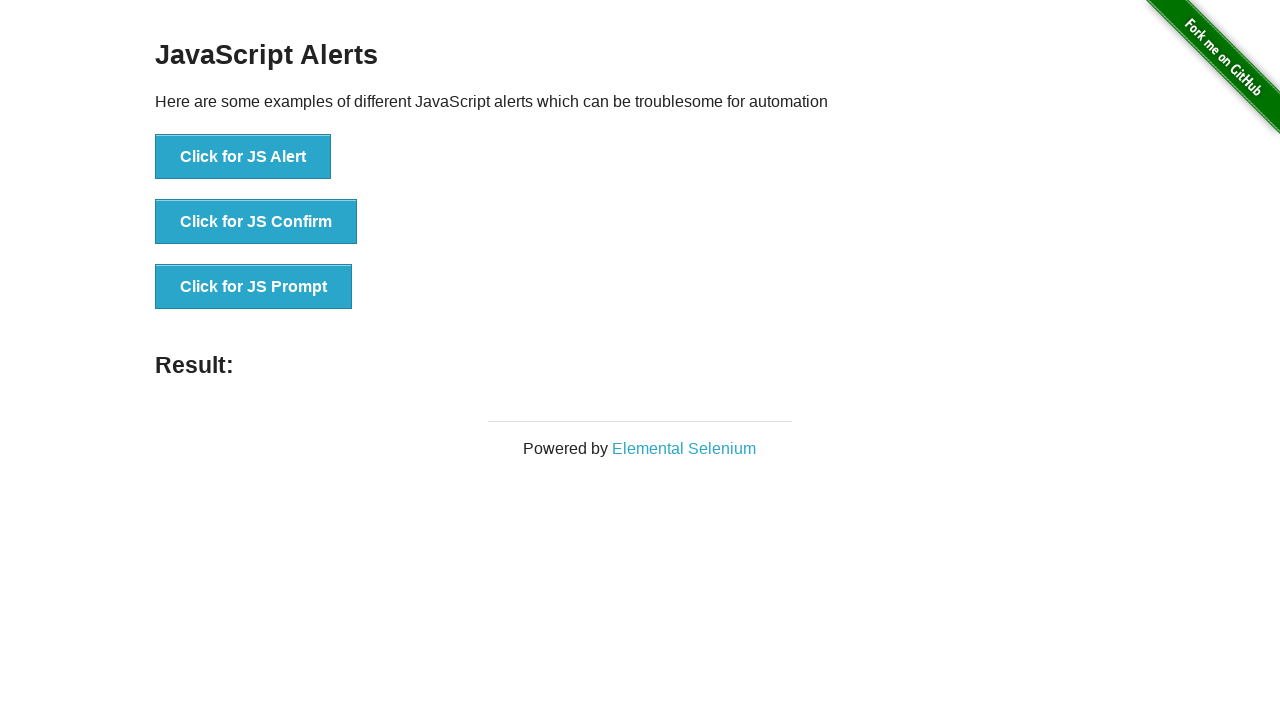

Navigated to JavaScript alerts page
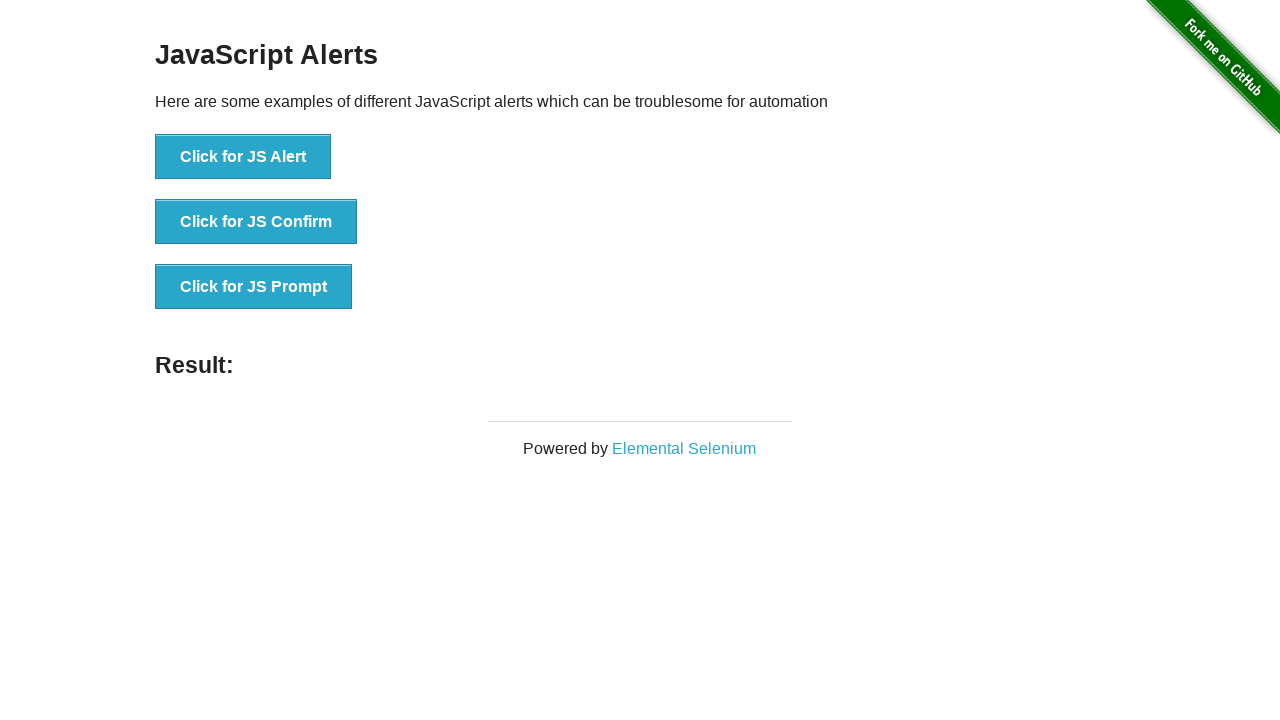

Set up dialog handler to dismiss the first confirm dialog
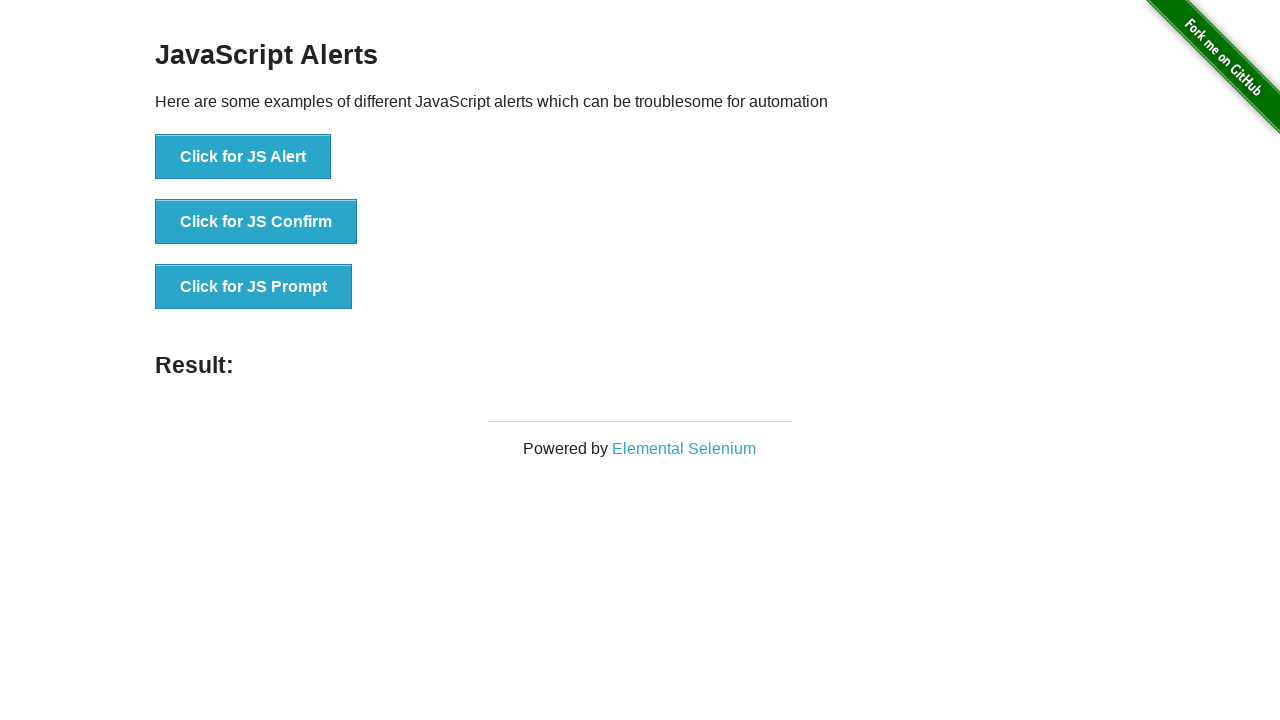

Clicked JS Confirm button and dismissed the dialog at (256, 222) on //button[@onclick="jsConfirm()"]
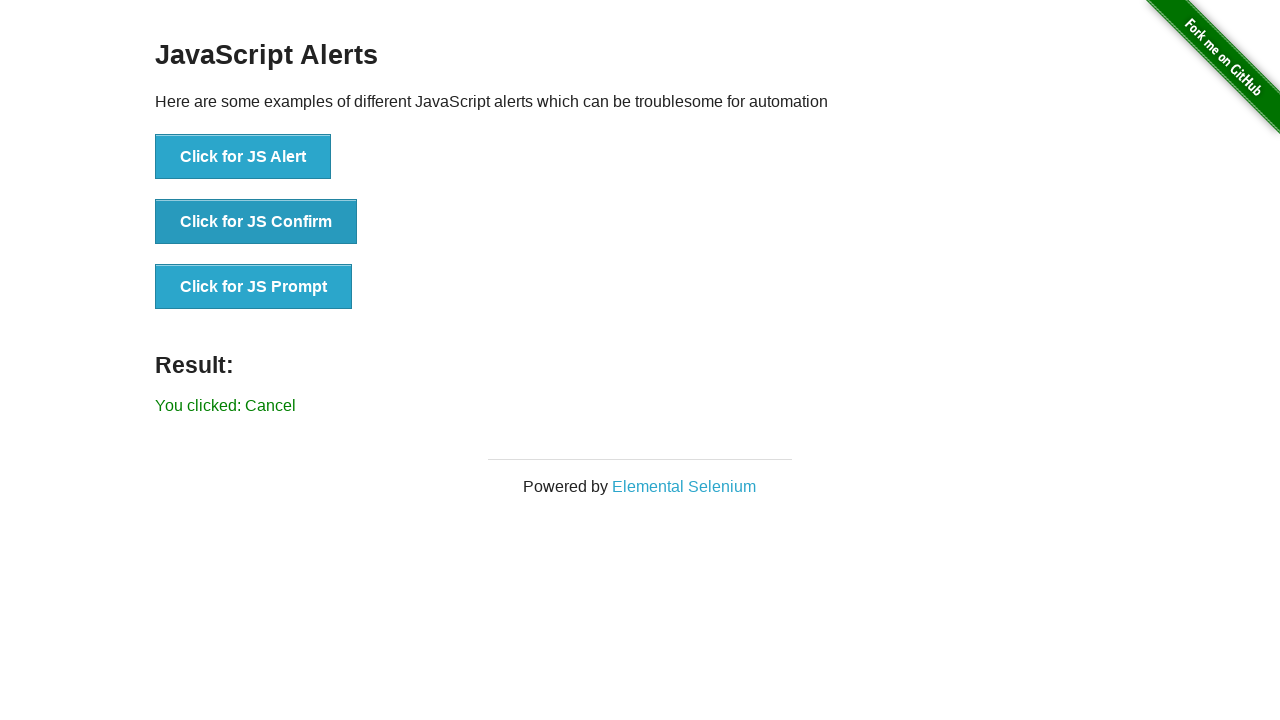

Set up dialog handler to accept the second confirm dialog
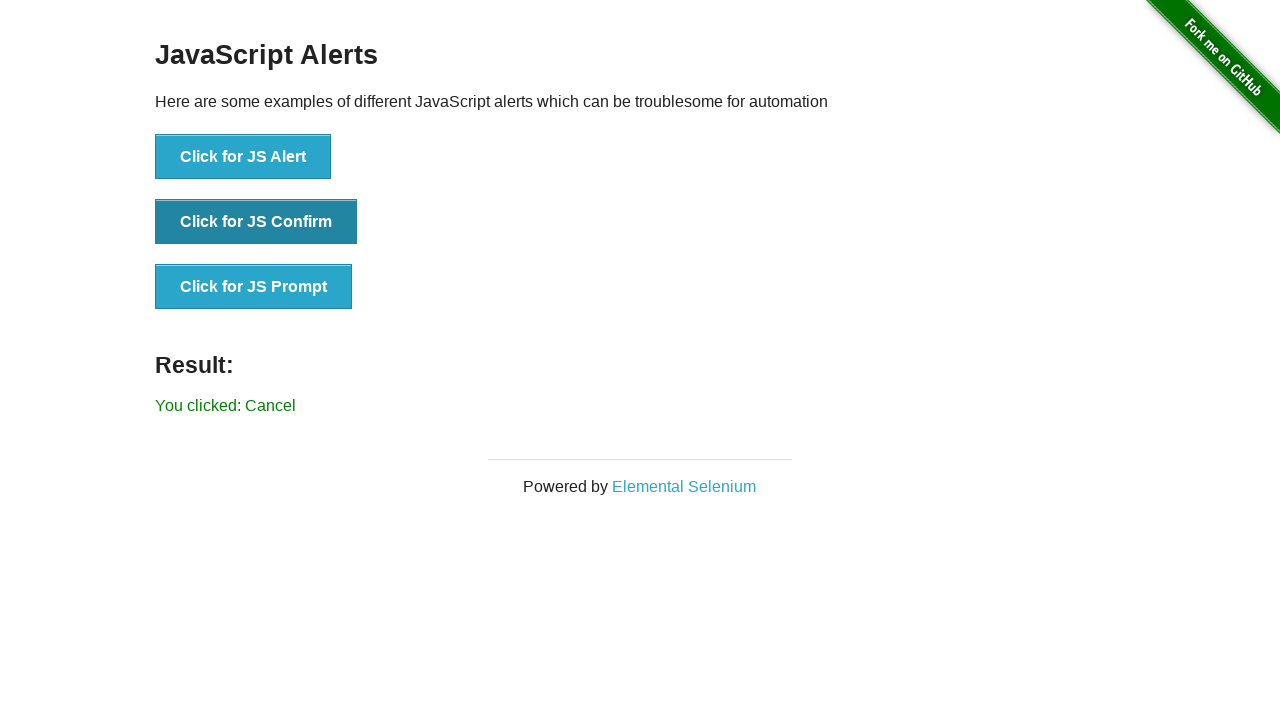

Clicked JS Confirm button again and accepted the dialog at (256, 222) on //button[@onclick="jsConfirm()"]
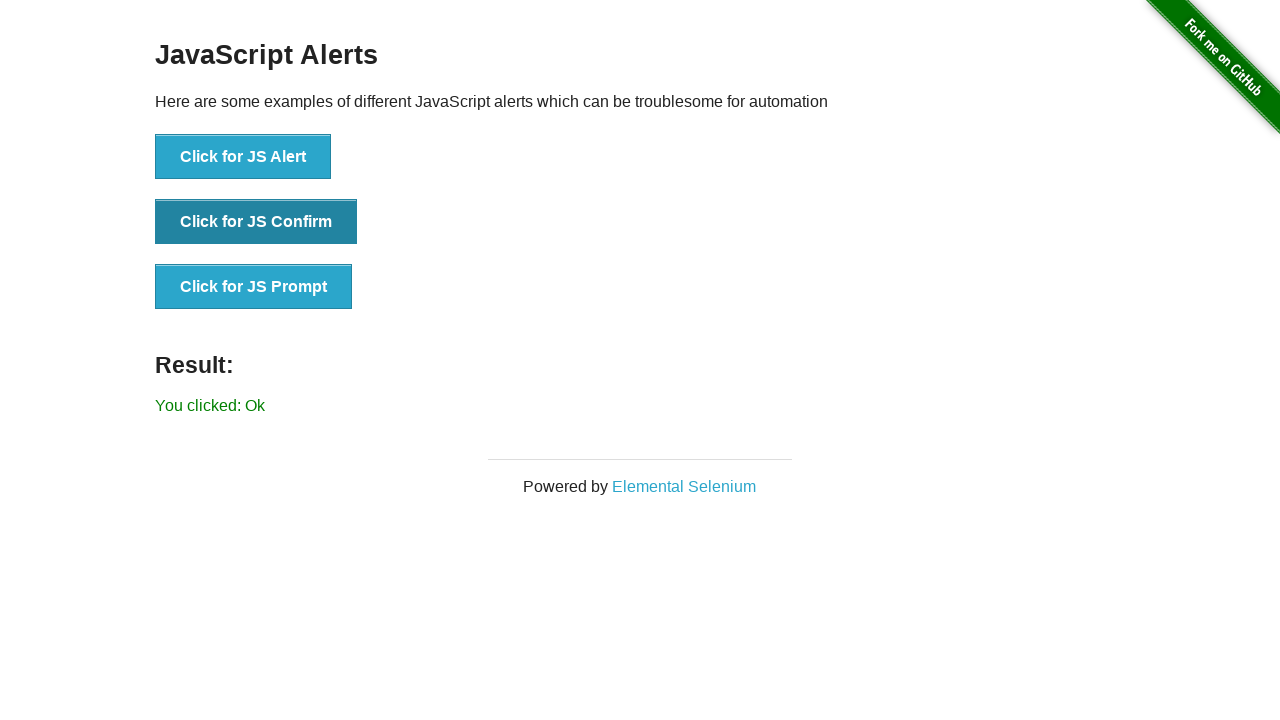

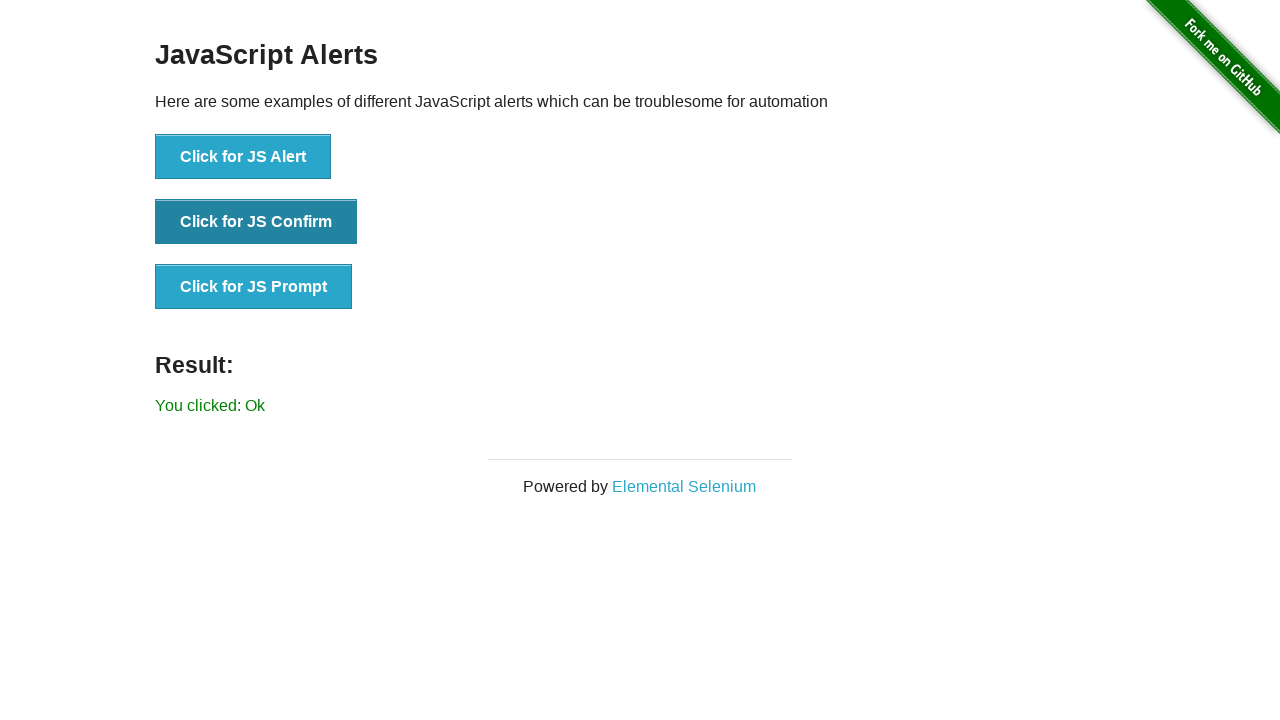